Clicks on the Offers link and verifies that a login button is displayed (indicating authentication is required for offers)

Starting URL: https://www.bstackdemo.com/

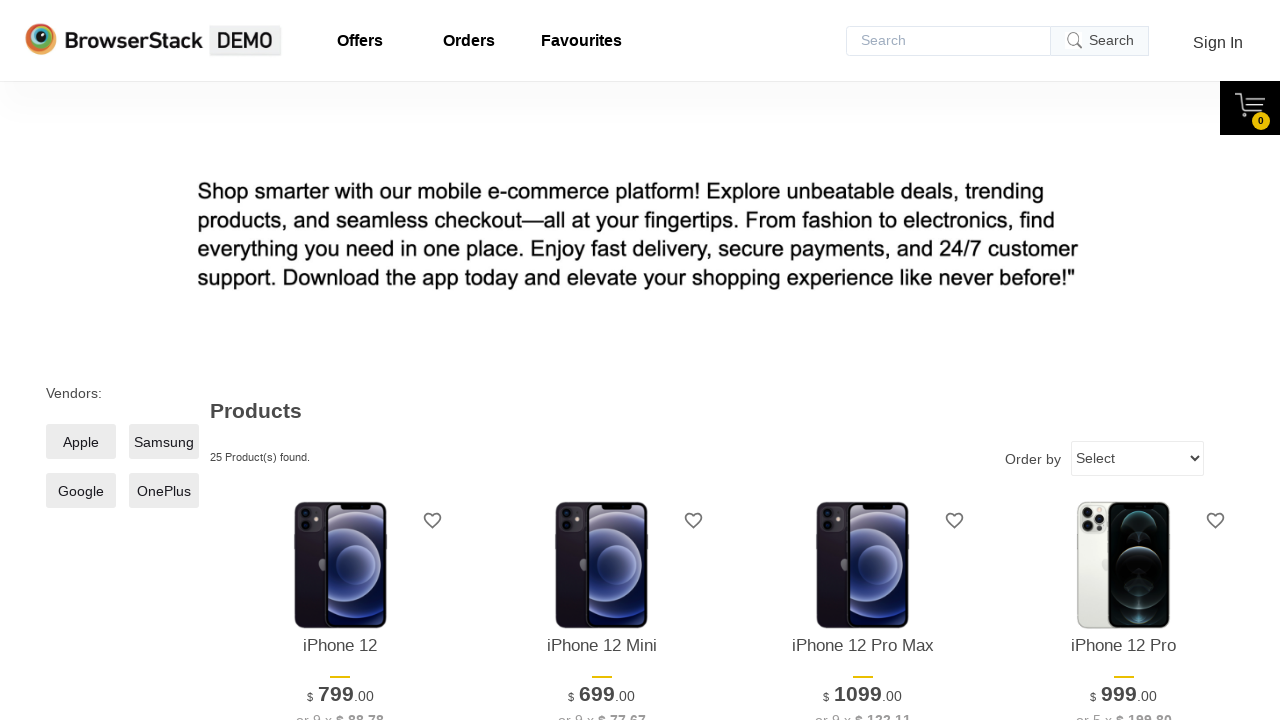

Clicked on the Offers link at (360, 41) on a#offers
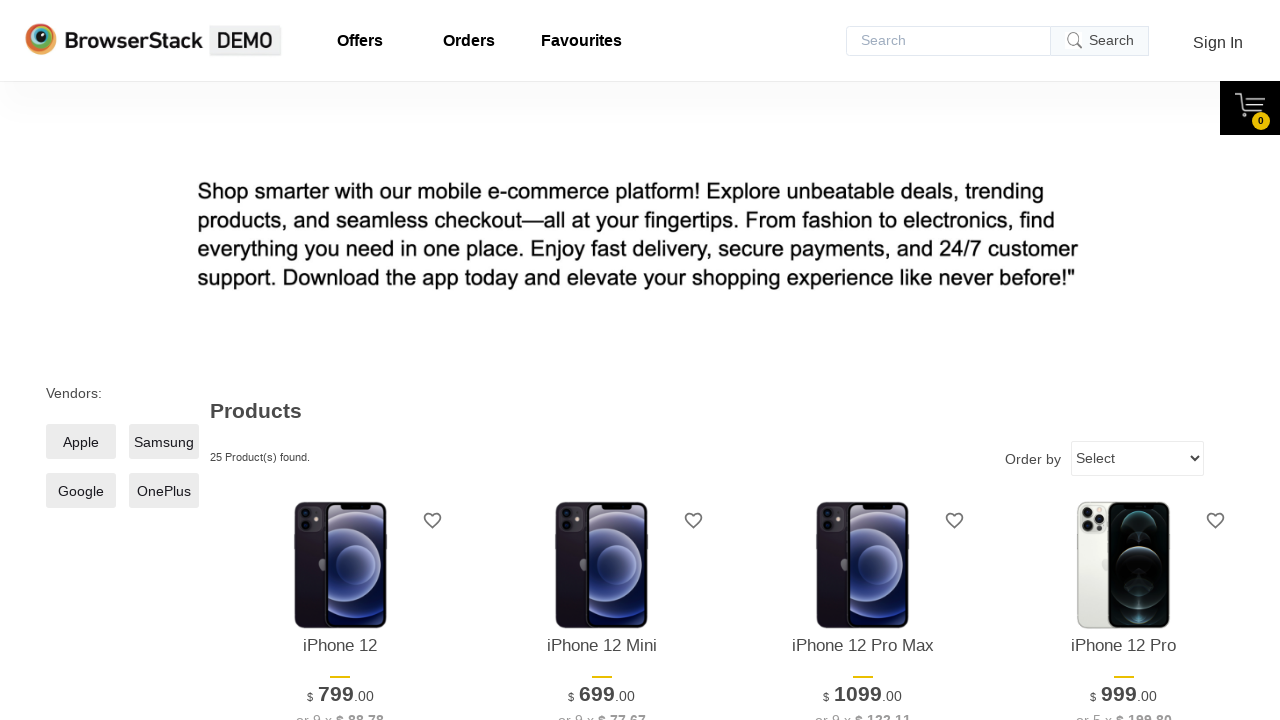

Login button appeared after clicking Offers
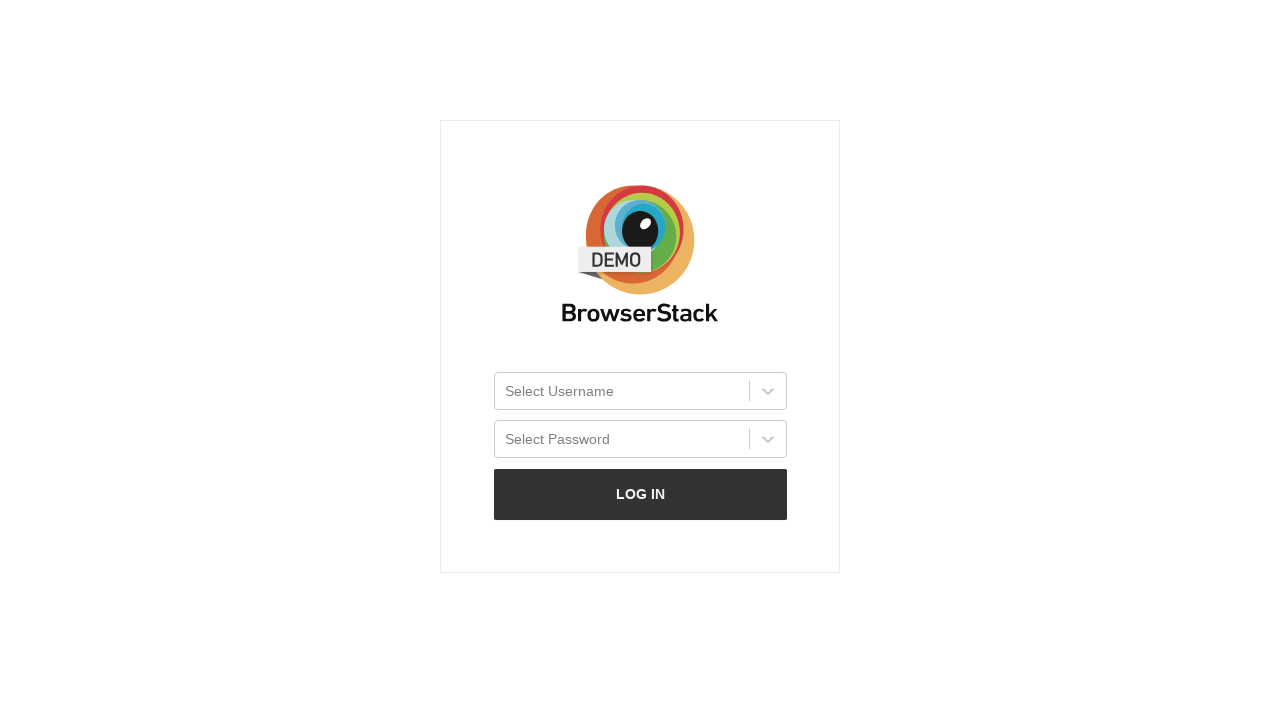

Verified login button is visible, confirming authentication is required for offers
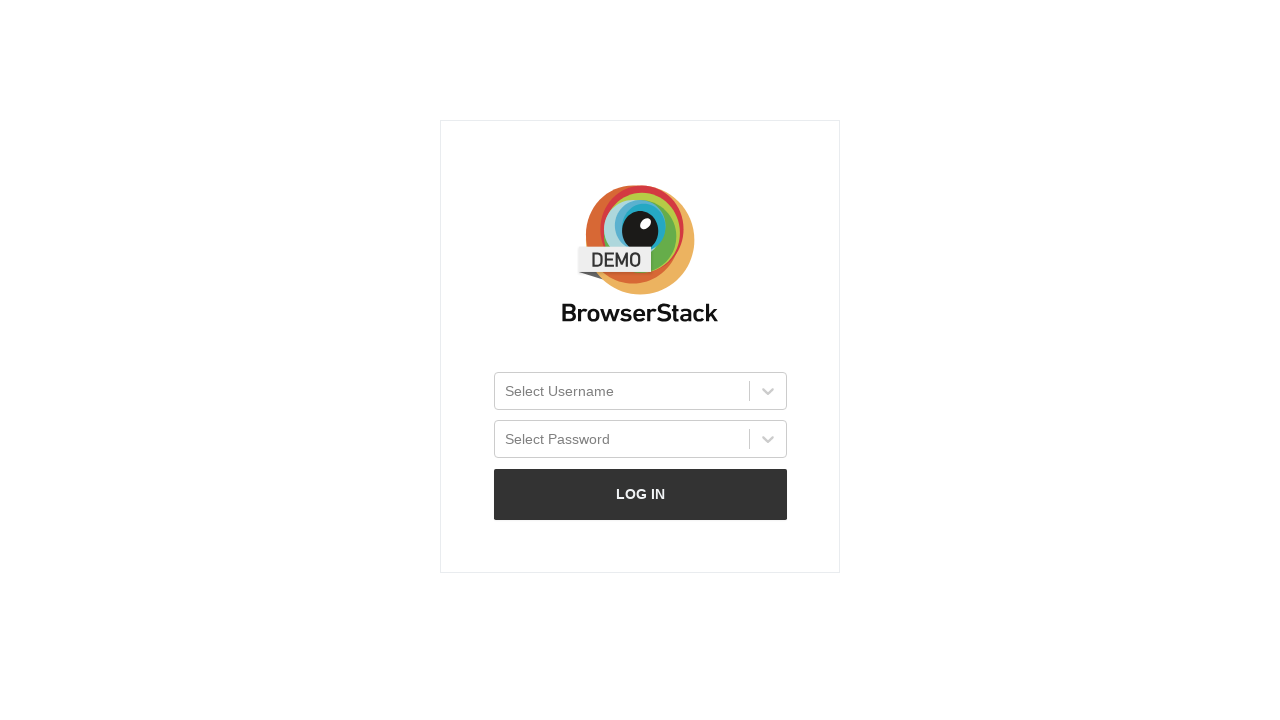

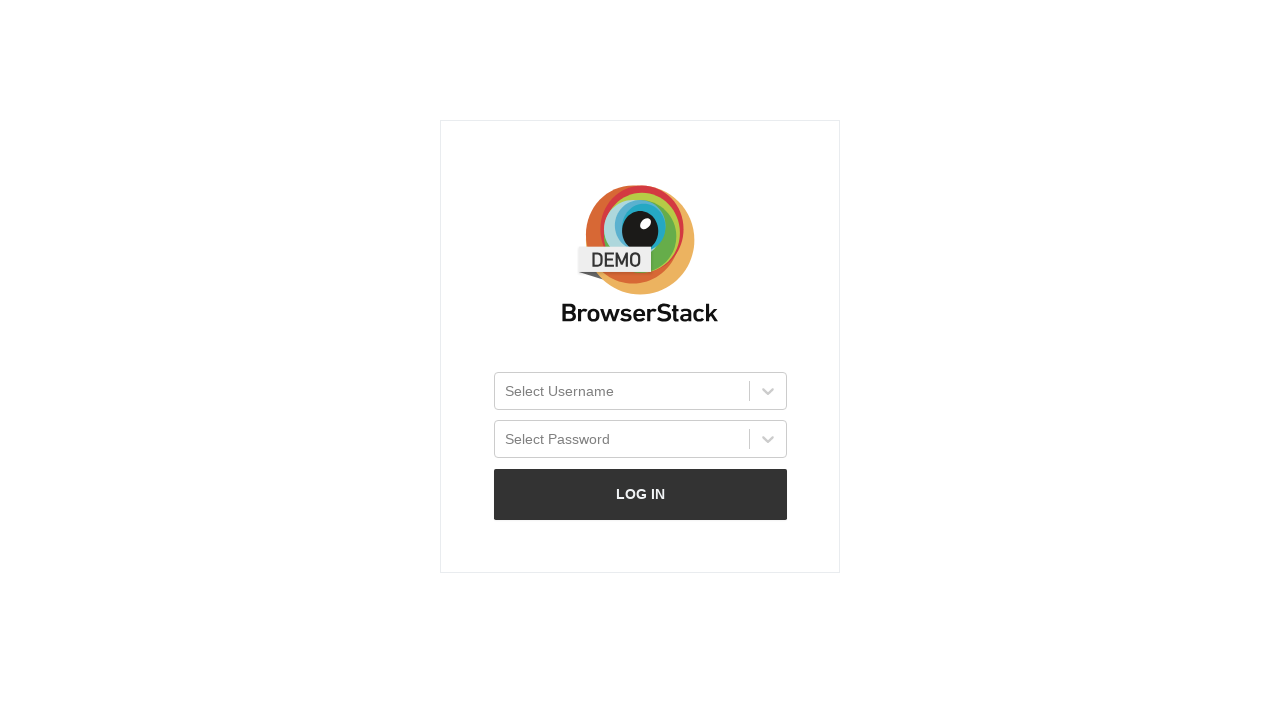